Tests the cinema showtimes page by selecting a city (Karachi) from the branch dropdown and verifying that the showtimes list loads correctly.

Starting URL: https://www.cinegoldplex.com/showtimes

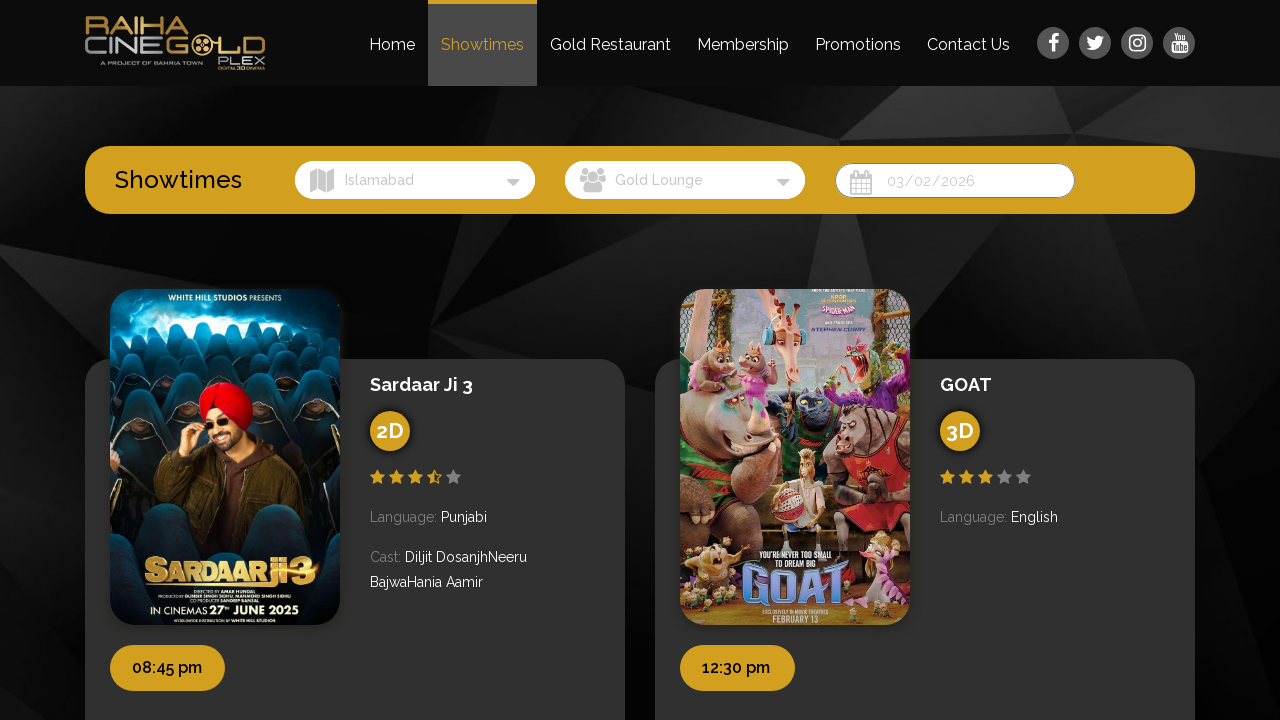

Waited for page to reach domcontentloaded state
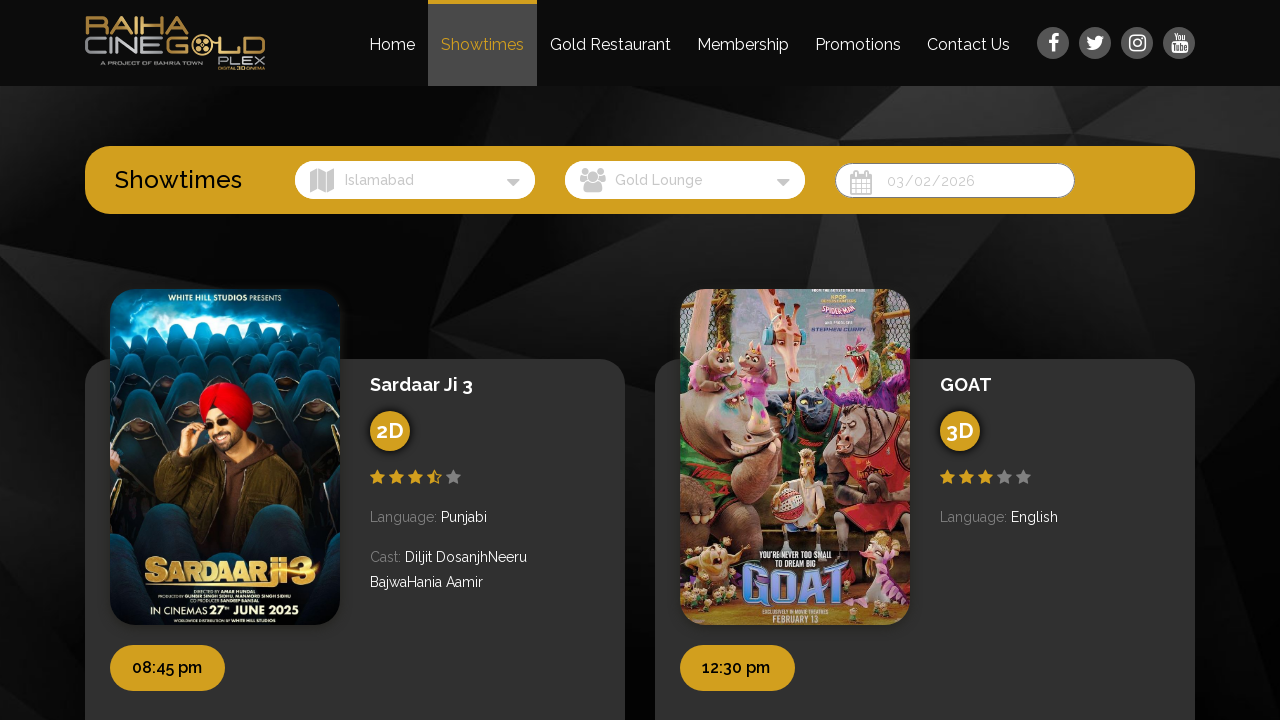

Branch select dropdown became visible
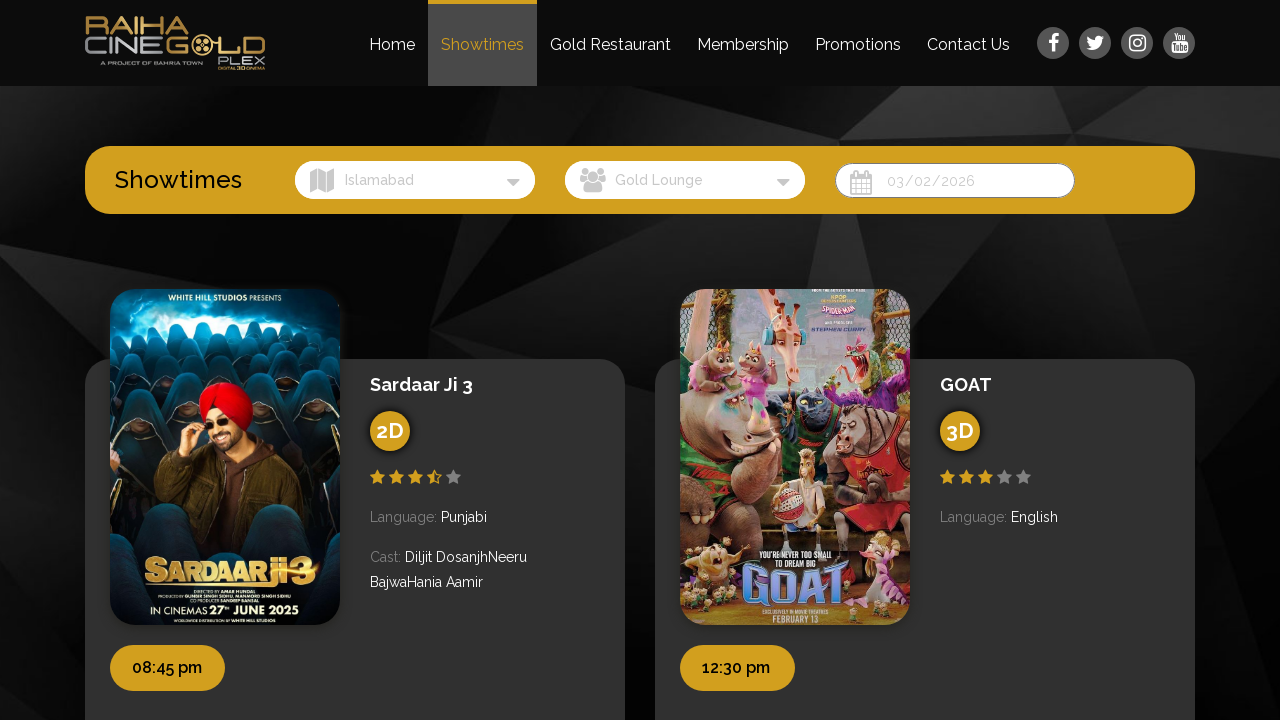

Selected Karachi from the branch dropdown on #branchSelect
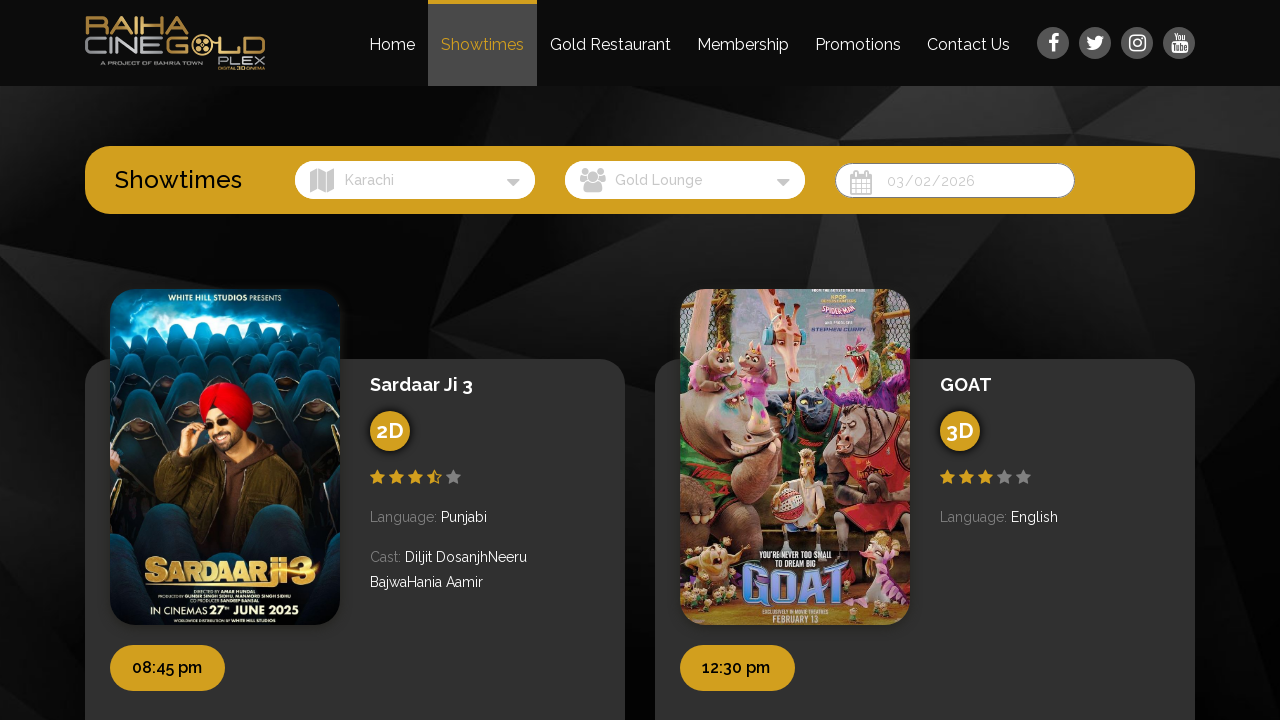

Showtimes list loaded after selecting Karachi
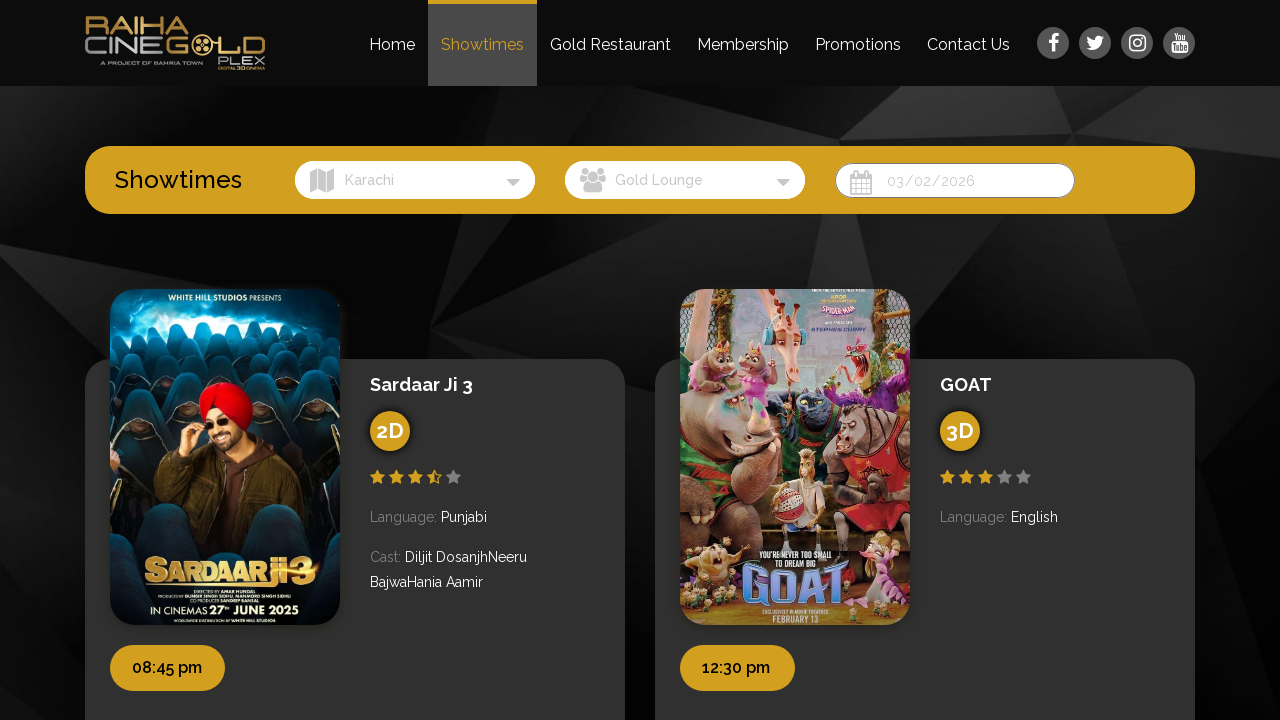

Movie showtime sections are present on the page
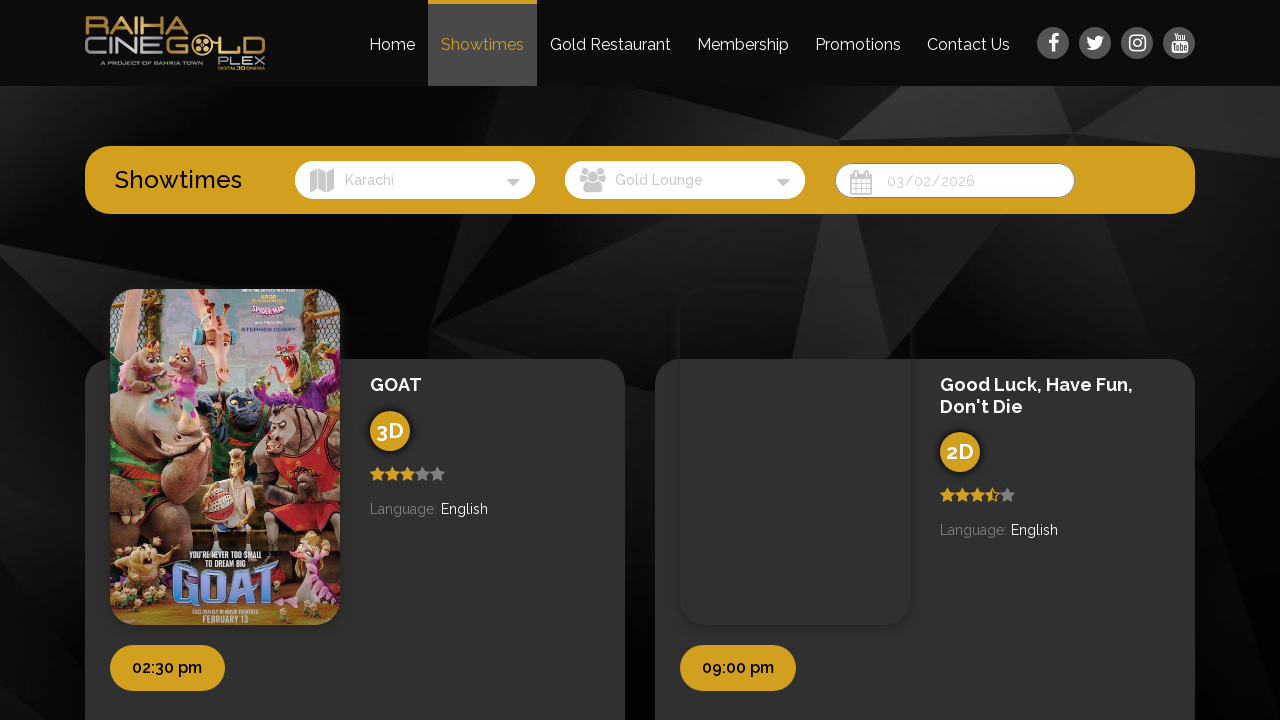

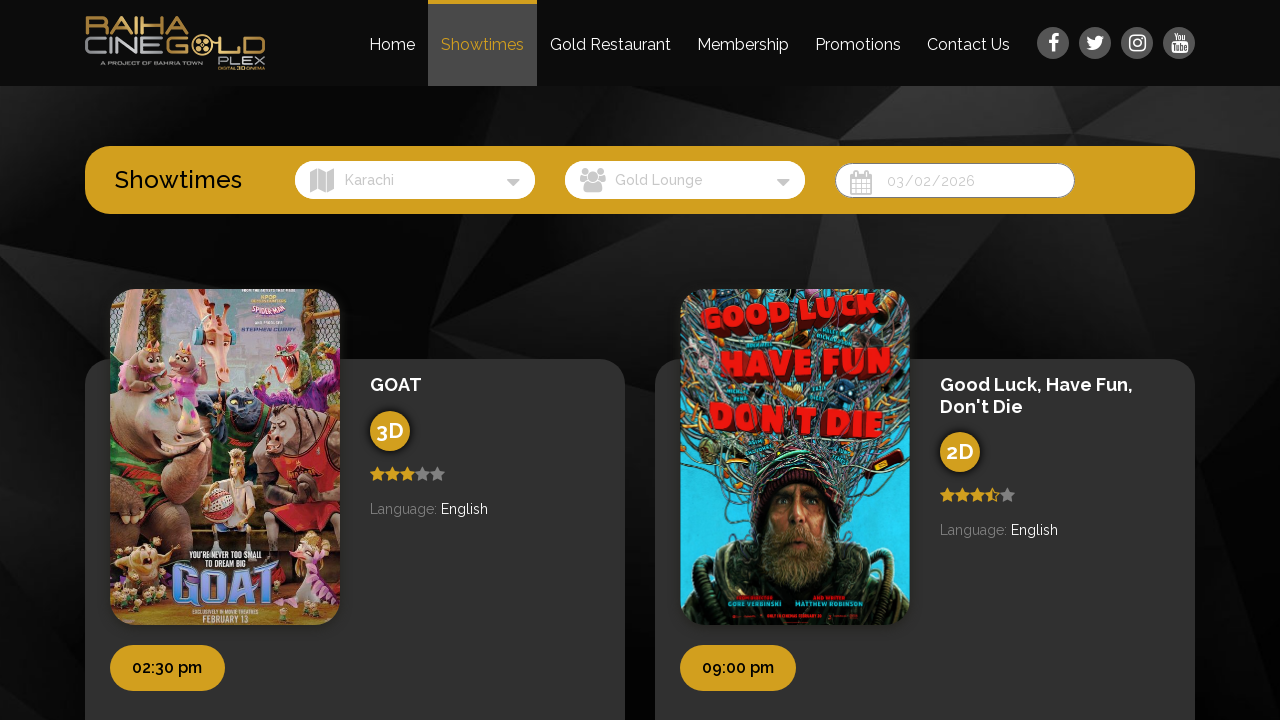